Tests add/remove element functionality by navigating to the add/remove elements page, adding an element, removing it, and verifying it's gone

Starting URL: https://the-internet.herokuapp.com/

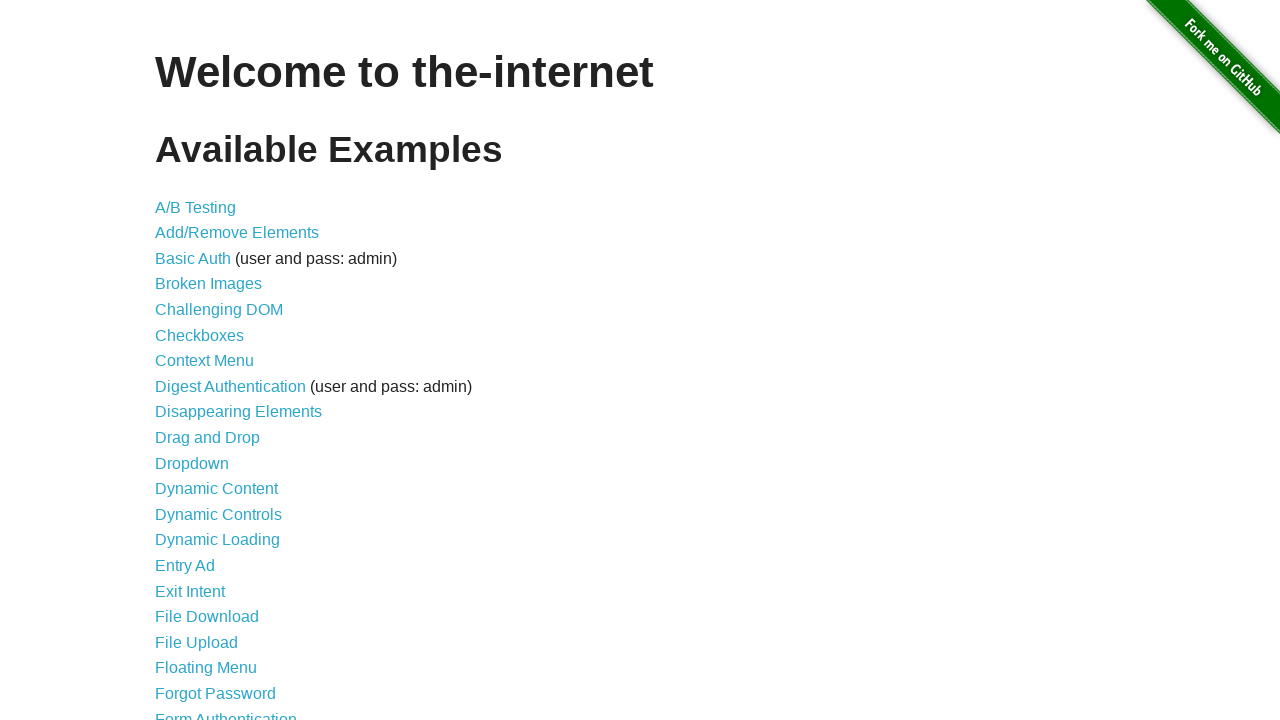

Clicked on Add/Remove Elements link at (237, 233) on a[href='/add_remove_elements/']
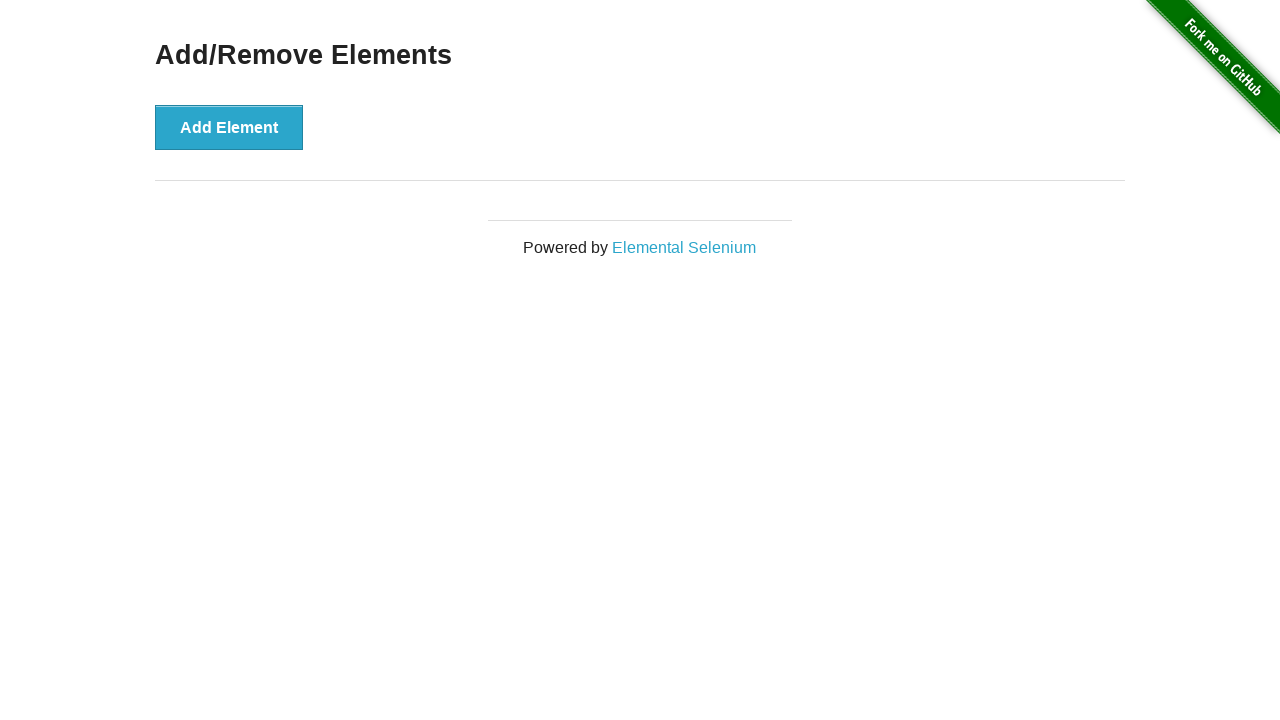

Add Element button loaded on page
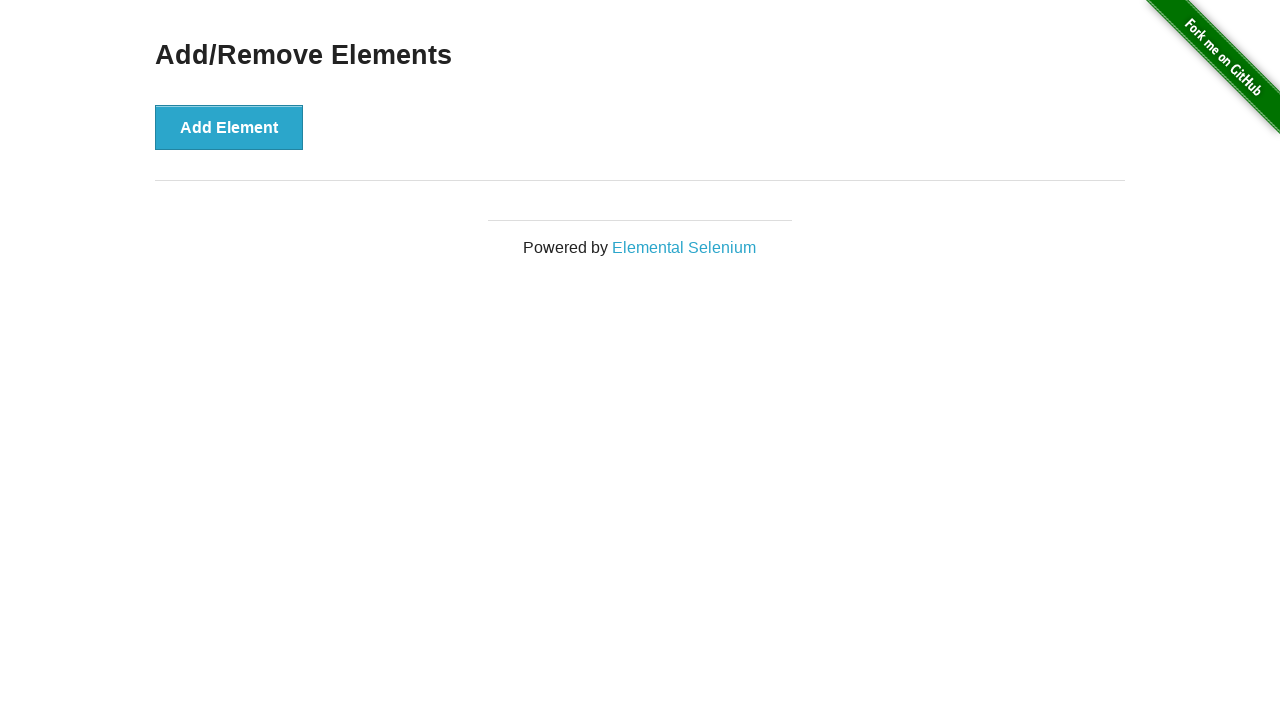

Clicked Add Element button to add new element at (229, 127) on button[onclick='addElement()']
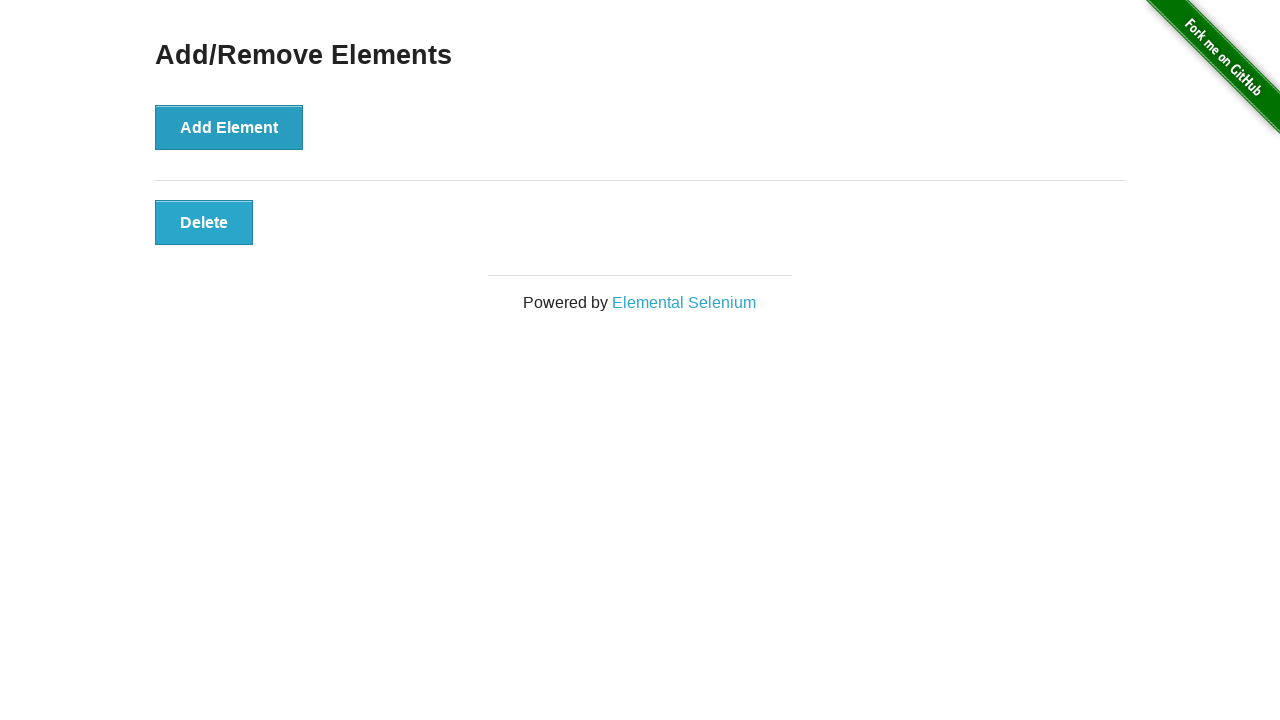

Clicked Delete button on added element at (204, 222) on button.added-manually
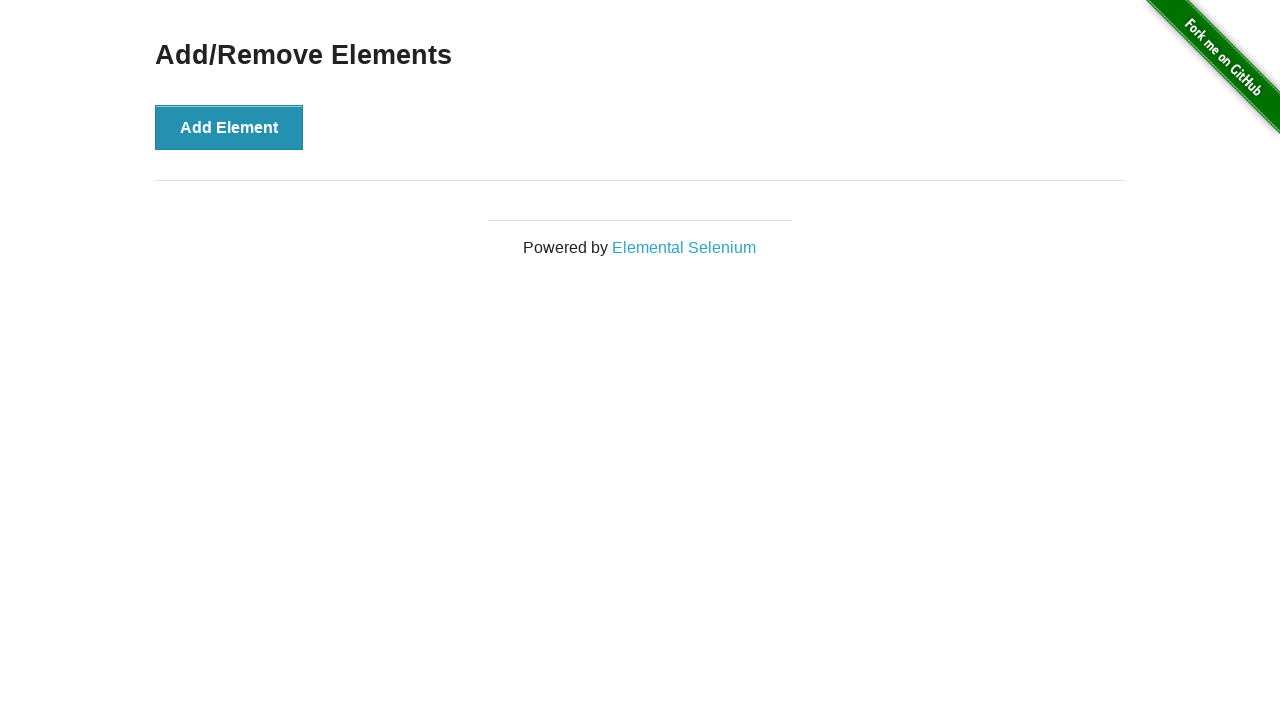

Verified that the added element has been removed from the page
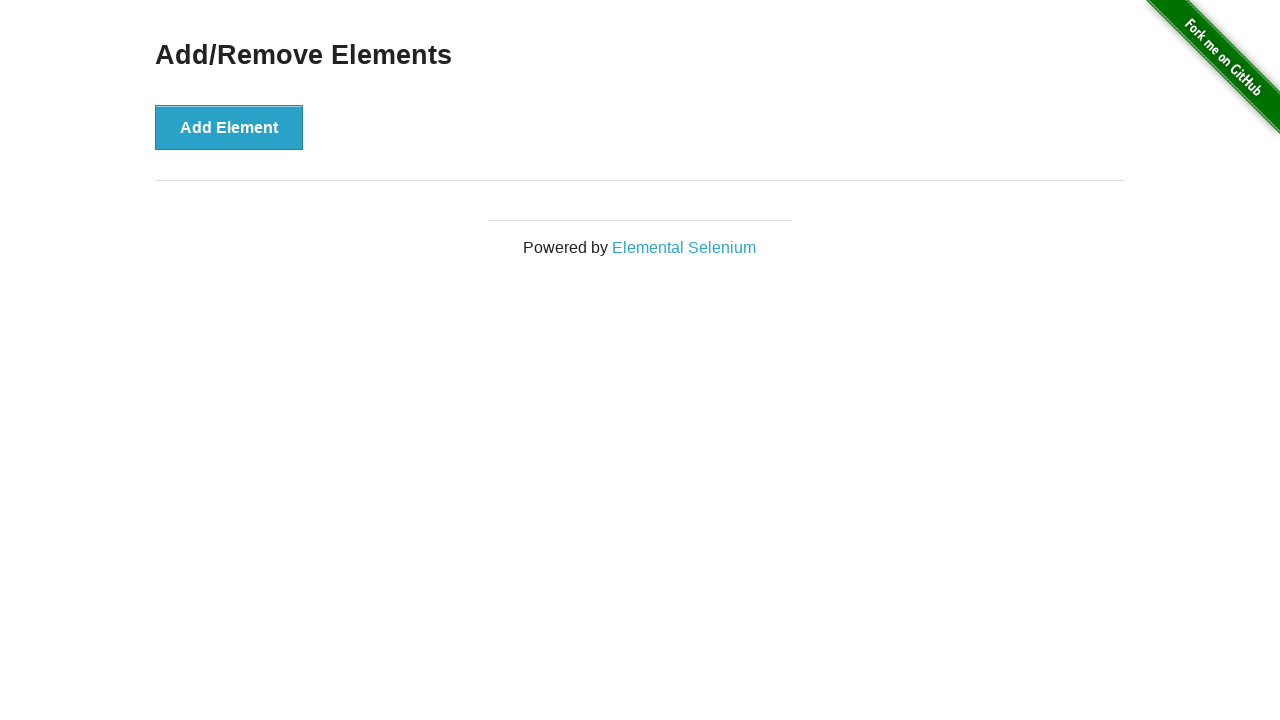

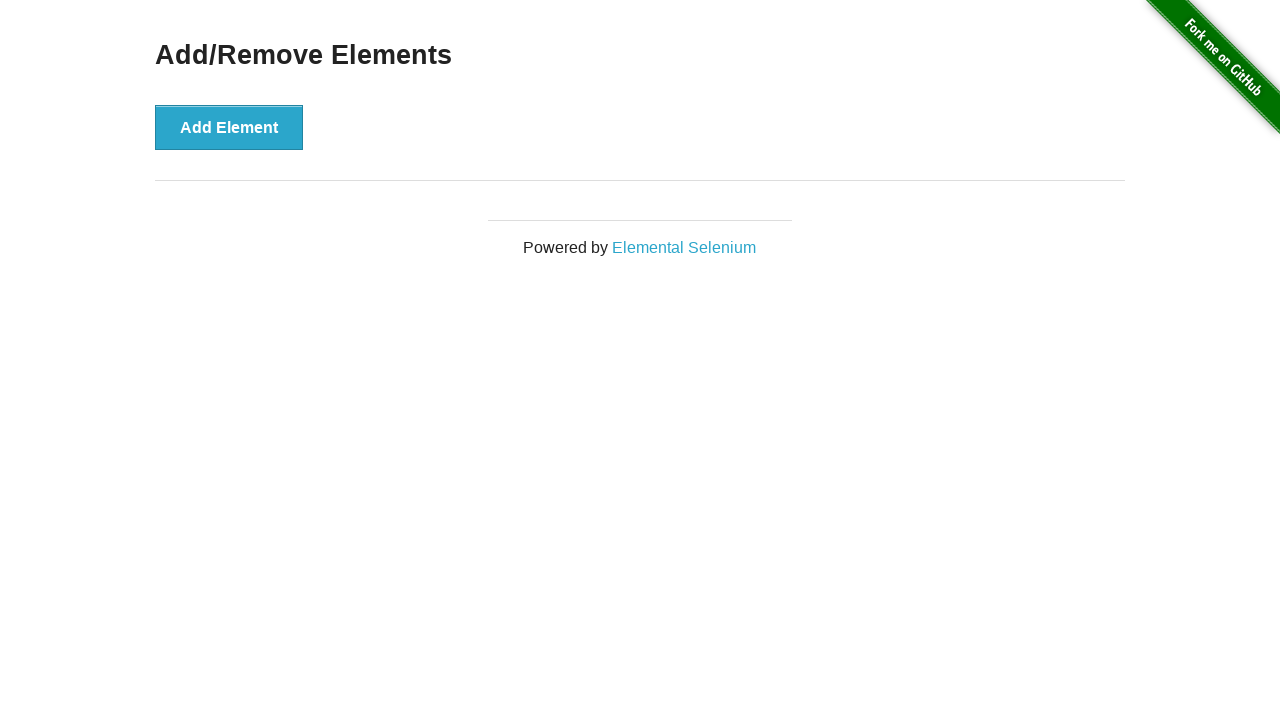